Navigates to the Video Game category page and clicks on a product to view its details

Starting URL: https://bestoptionnotebook.lojazap.com/

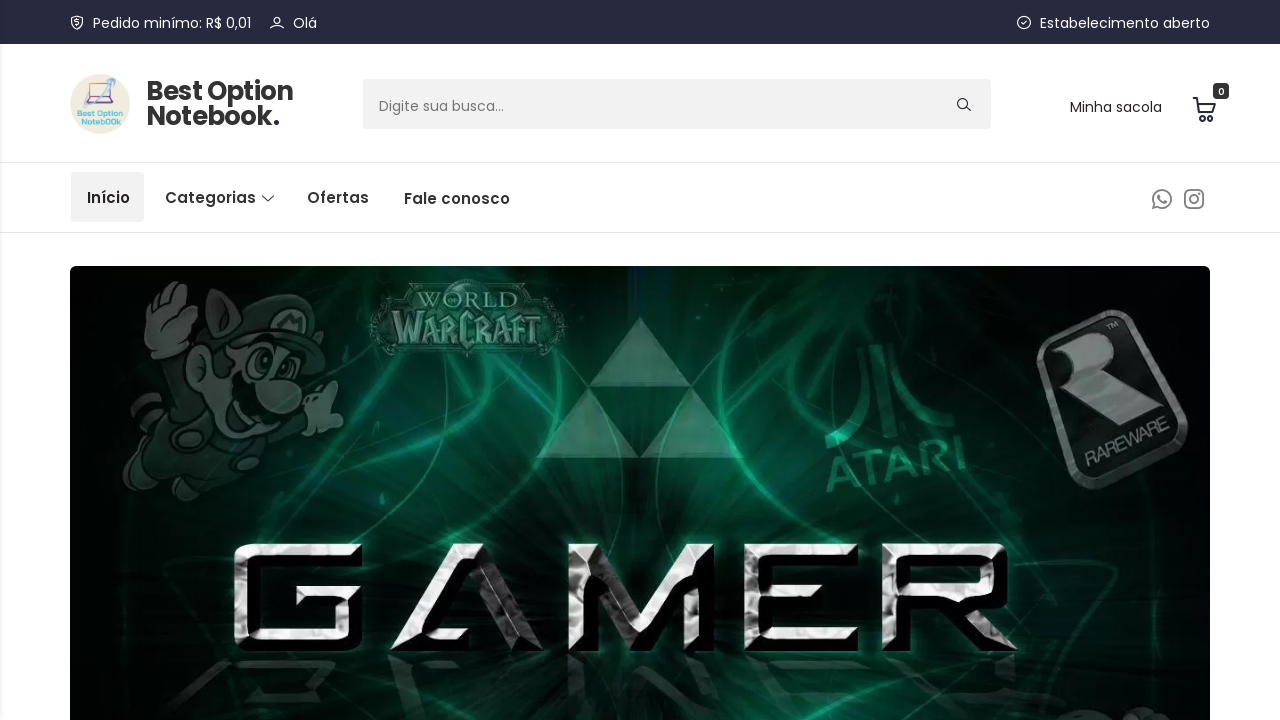

Clicked dropdown menu to show categories at (220, 197) on .dropdown
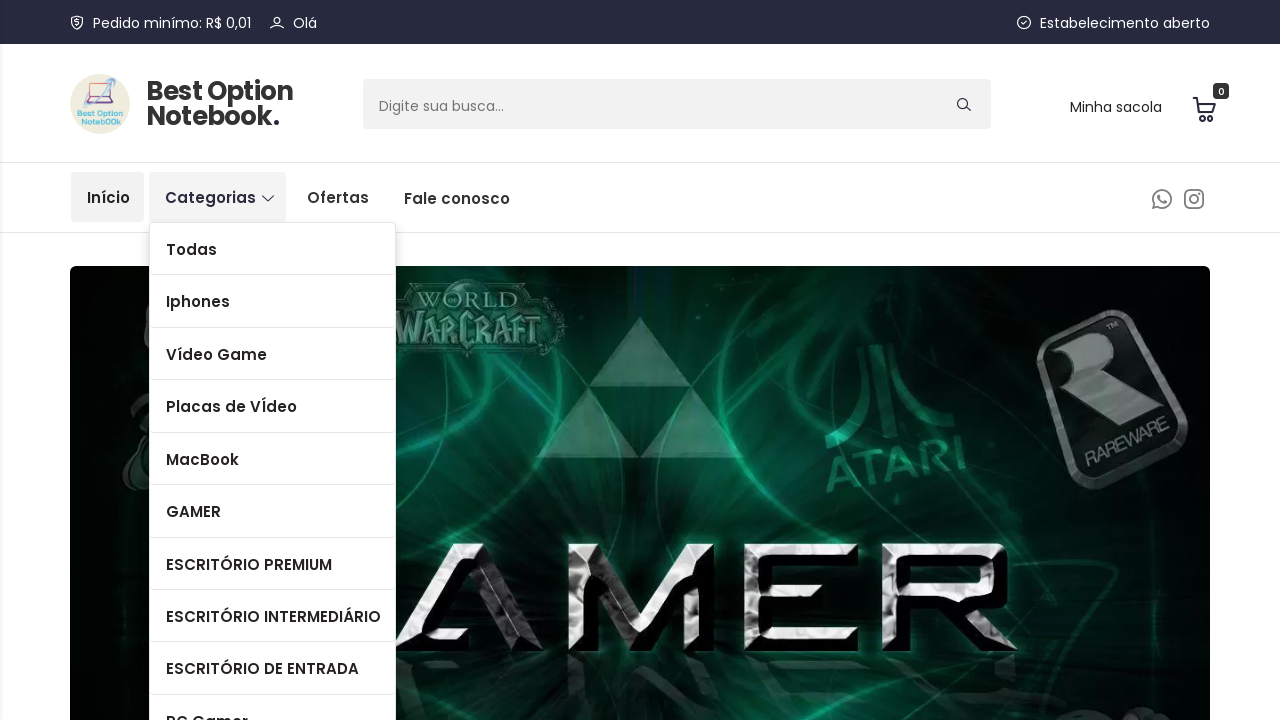

Clicked on Vídeo Game category link at (272, 354) on text=Vídeo Game
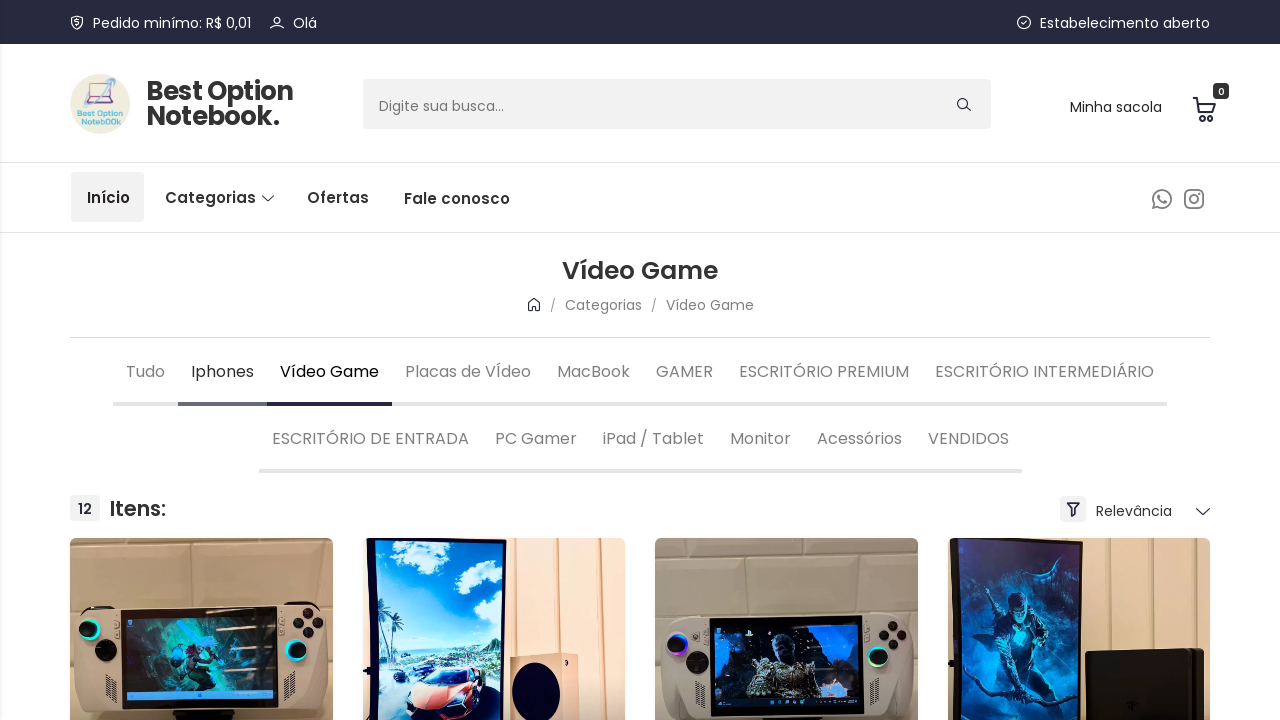

Clicked on first product in the Video Game category listing at (201, 535) on .produto
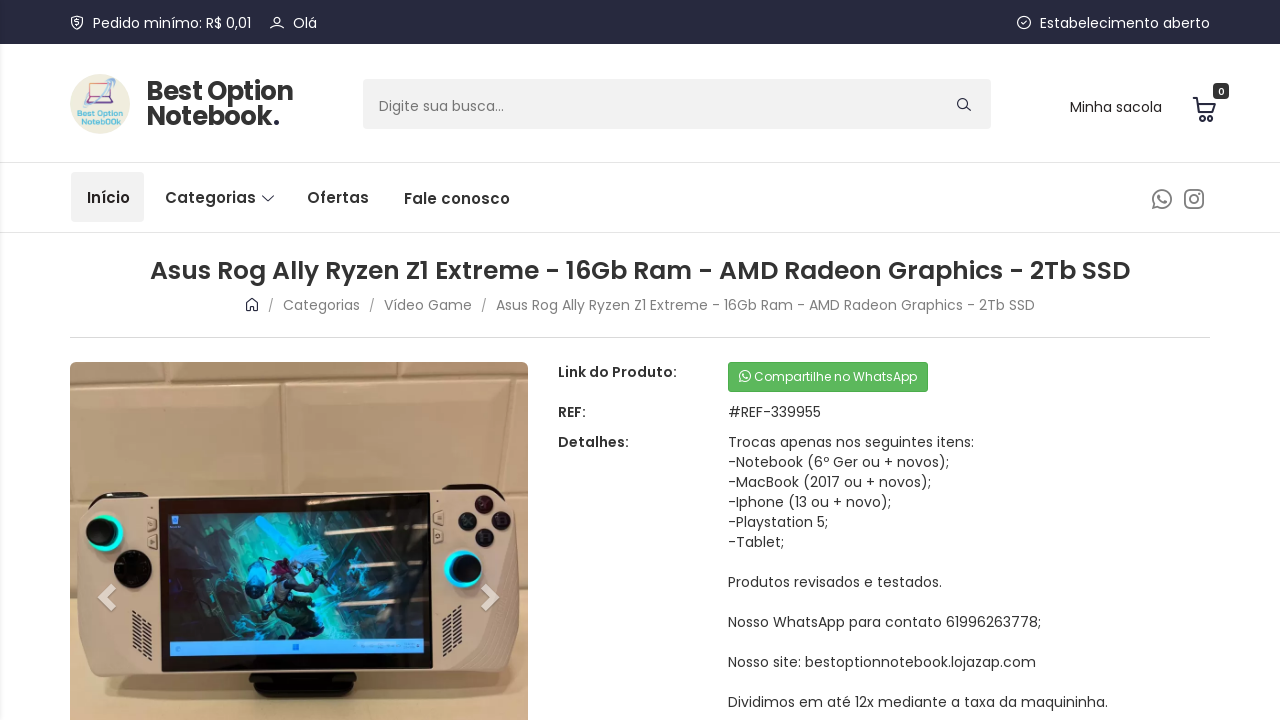

Product title icon loaded
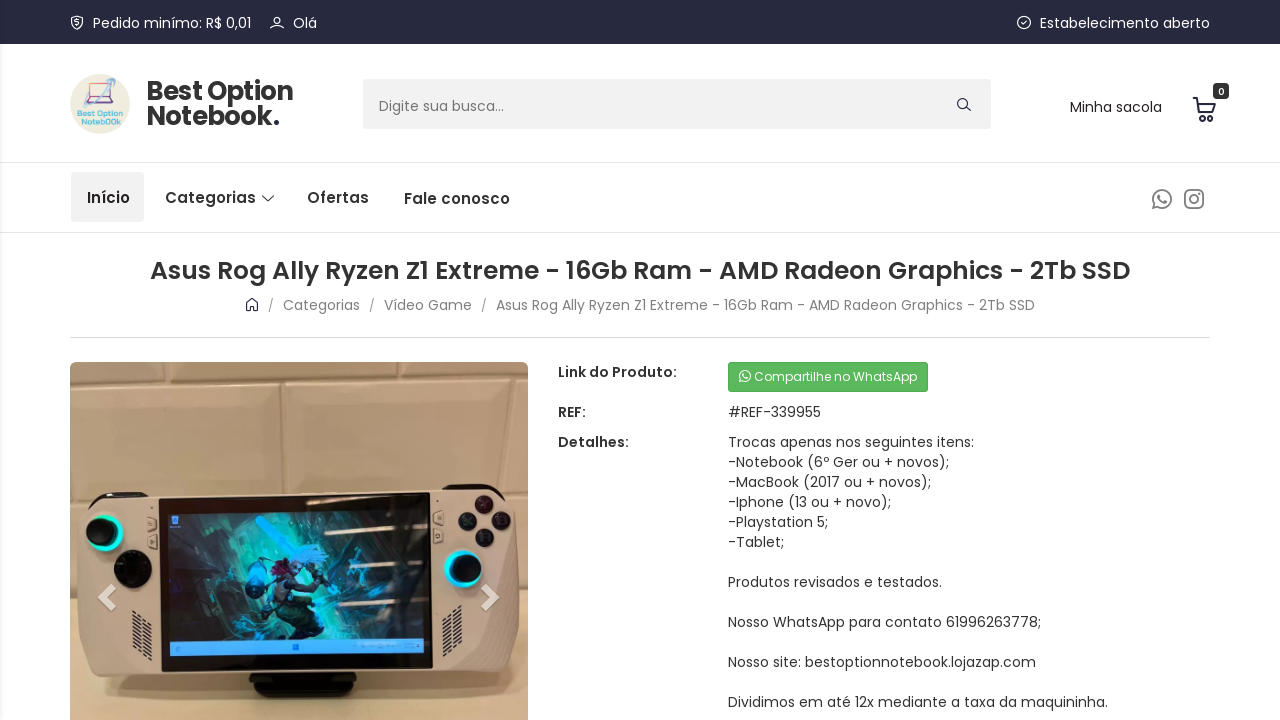

Product description section loaded and product details fully displayed
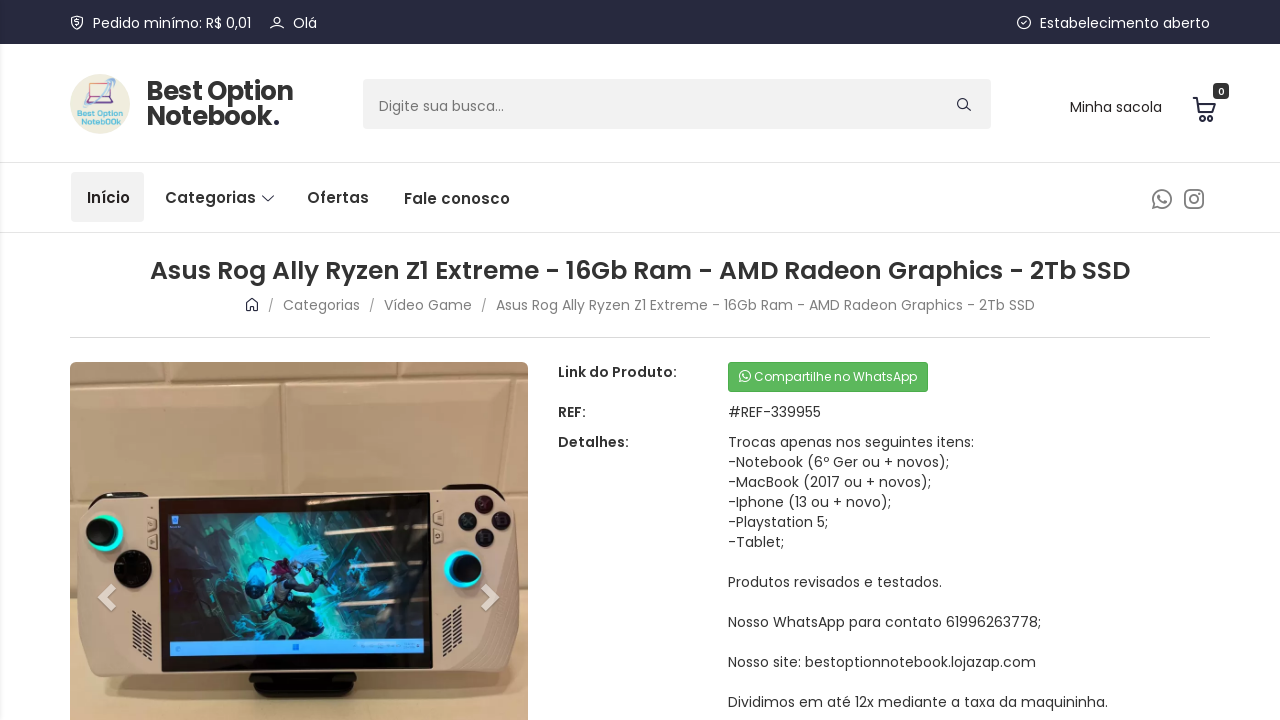

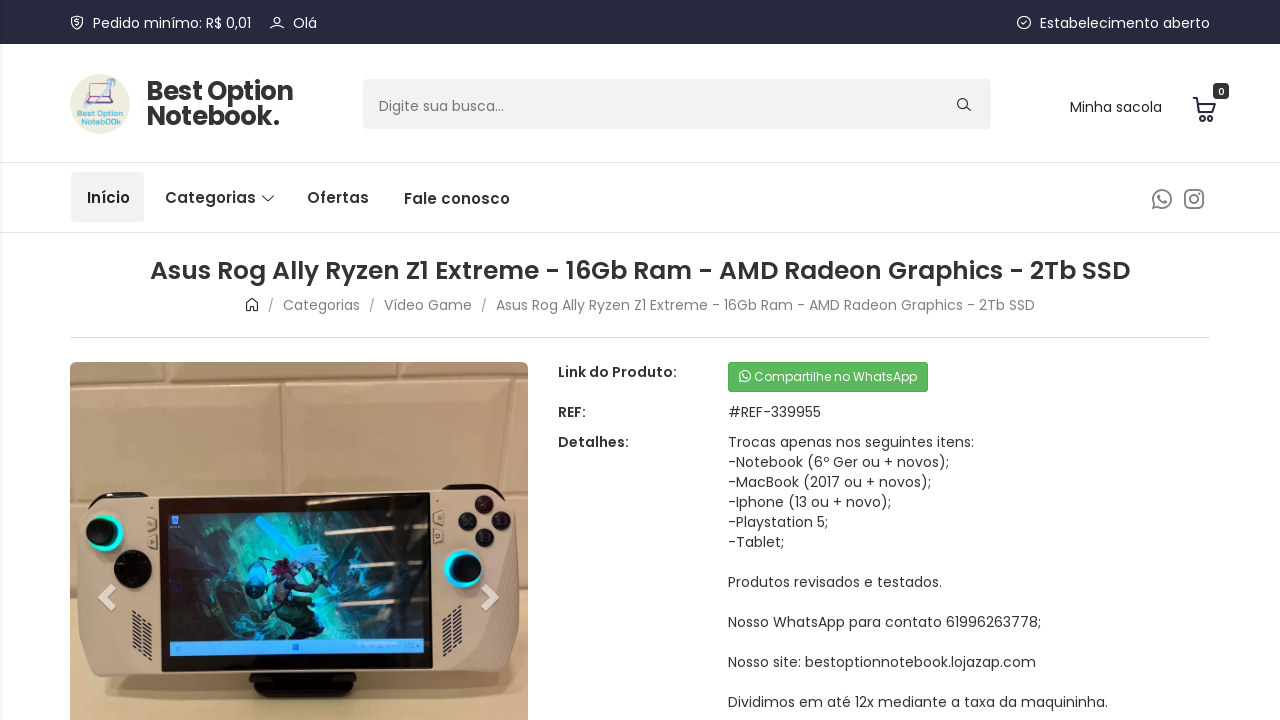